Tests confirmation alert handling by clicking a button, dismissing the confirmation dialog, and verifying the result text

Starting URL: https://demoqa.com/alerts

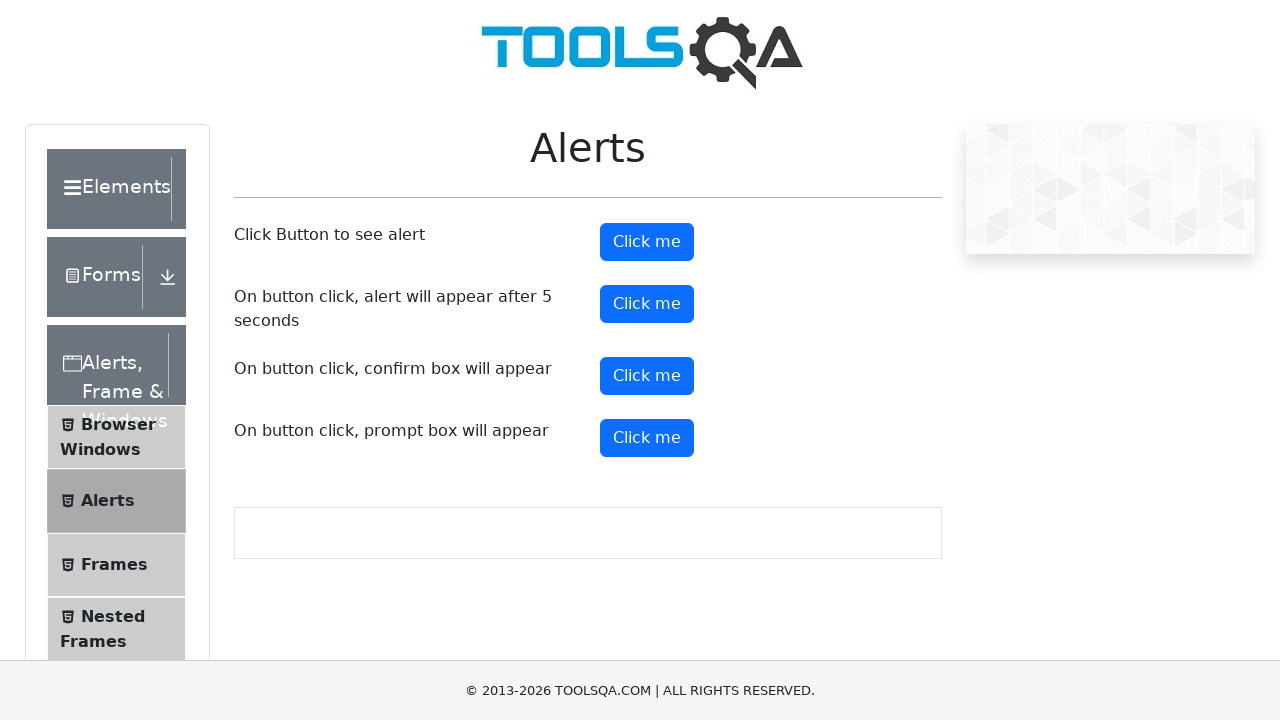

Set up dialog handler to dismiss confirmation dialogs
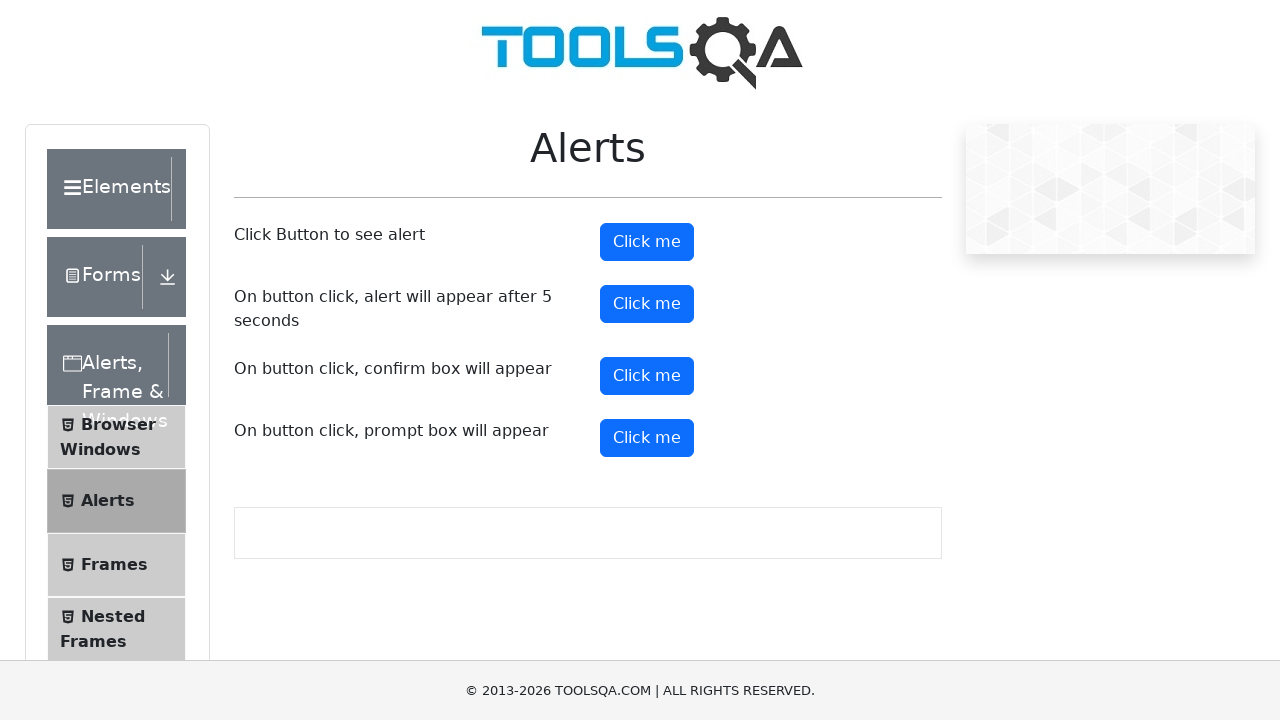

Located the confirm button
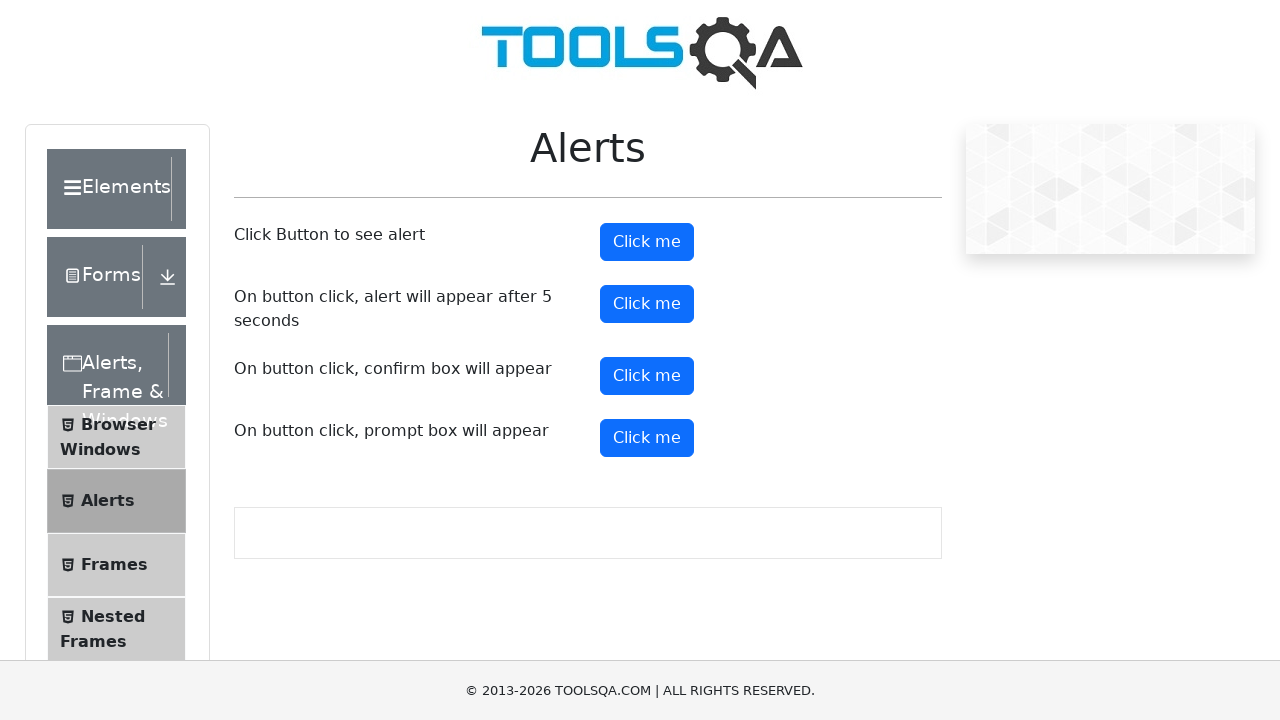

Confirm button became visible
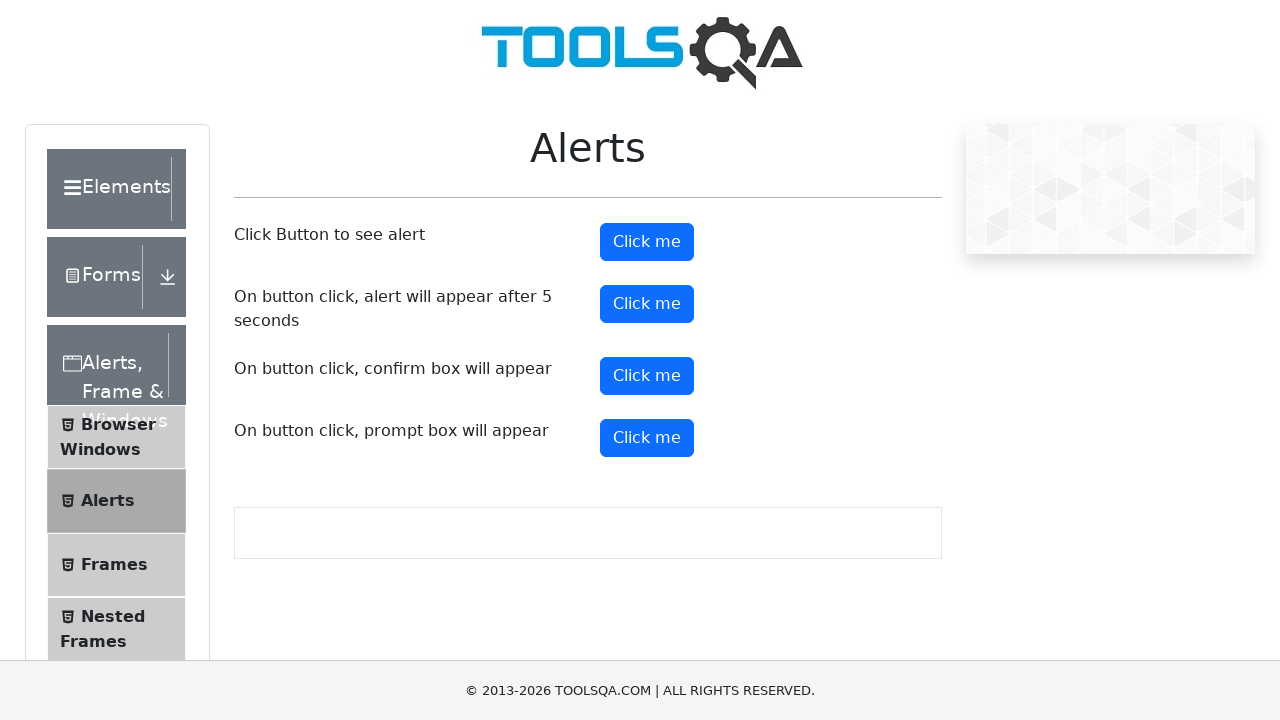

Clicked confirm button to trigger confirmation dialog at (647, 376) on #confirmButton
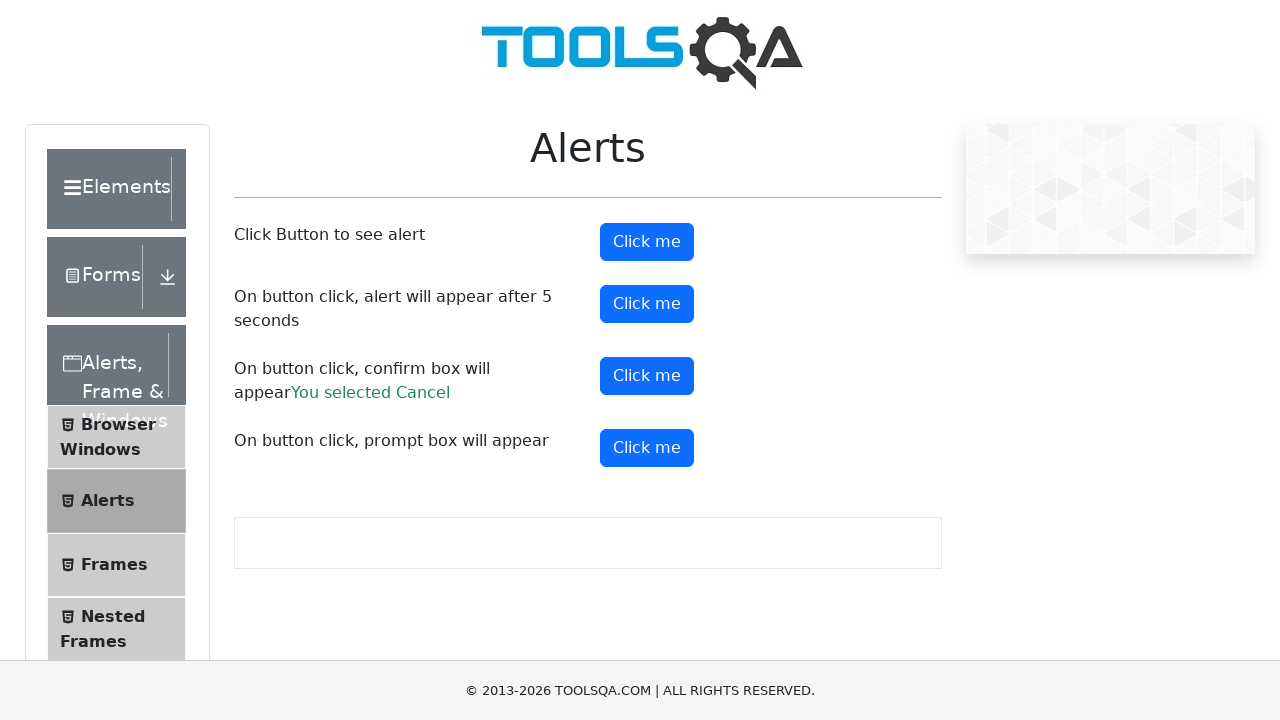

Located the confirm result element
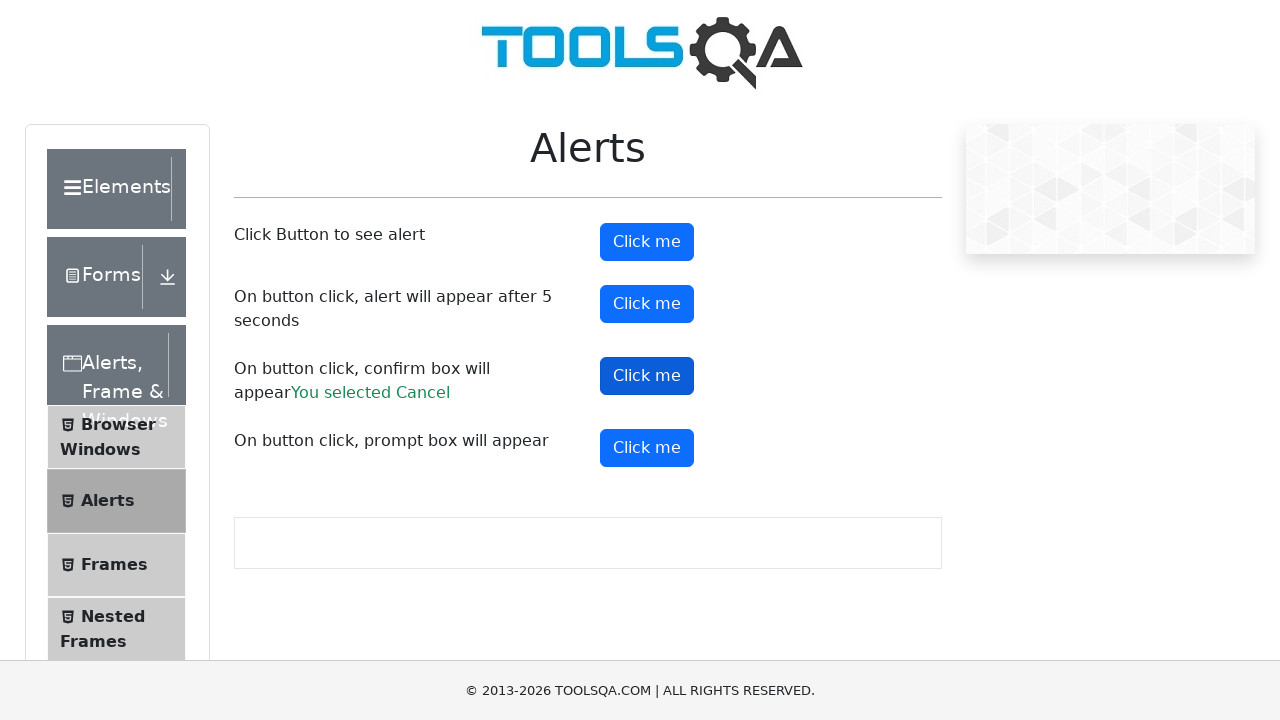

Confirm result element became visible, showing the dialog was dismissed
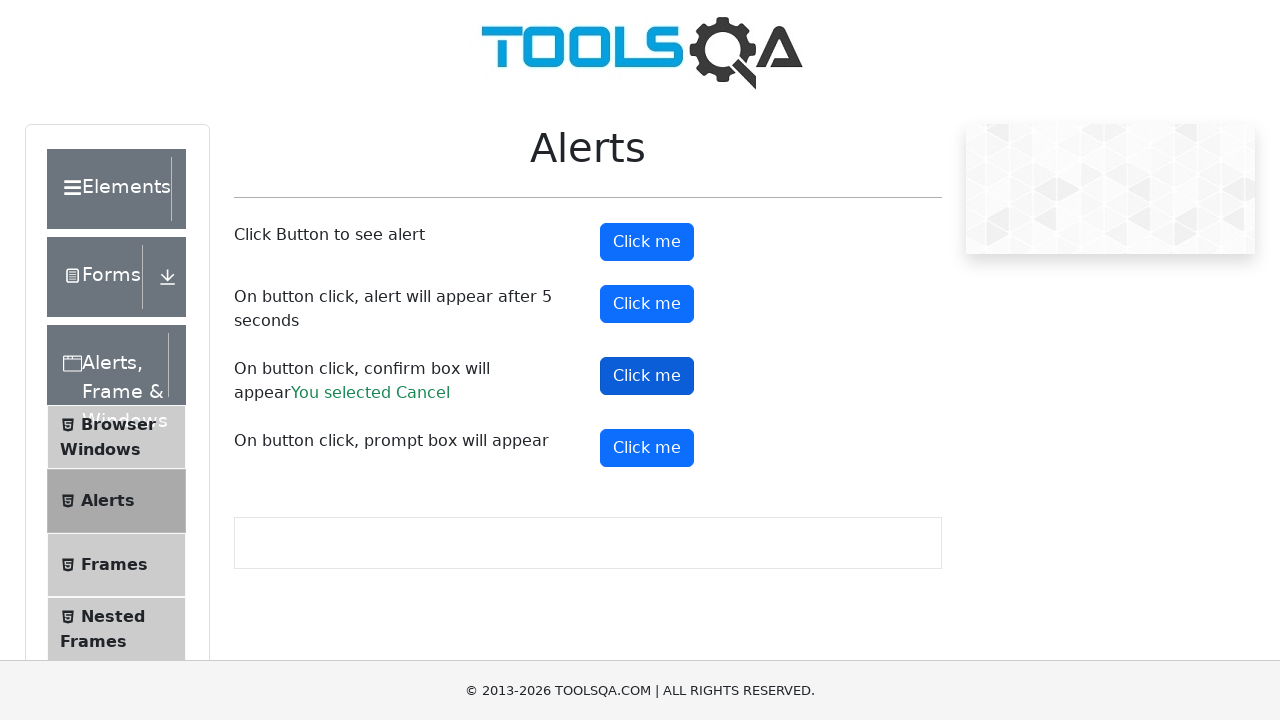

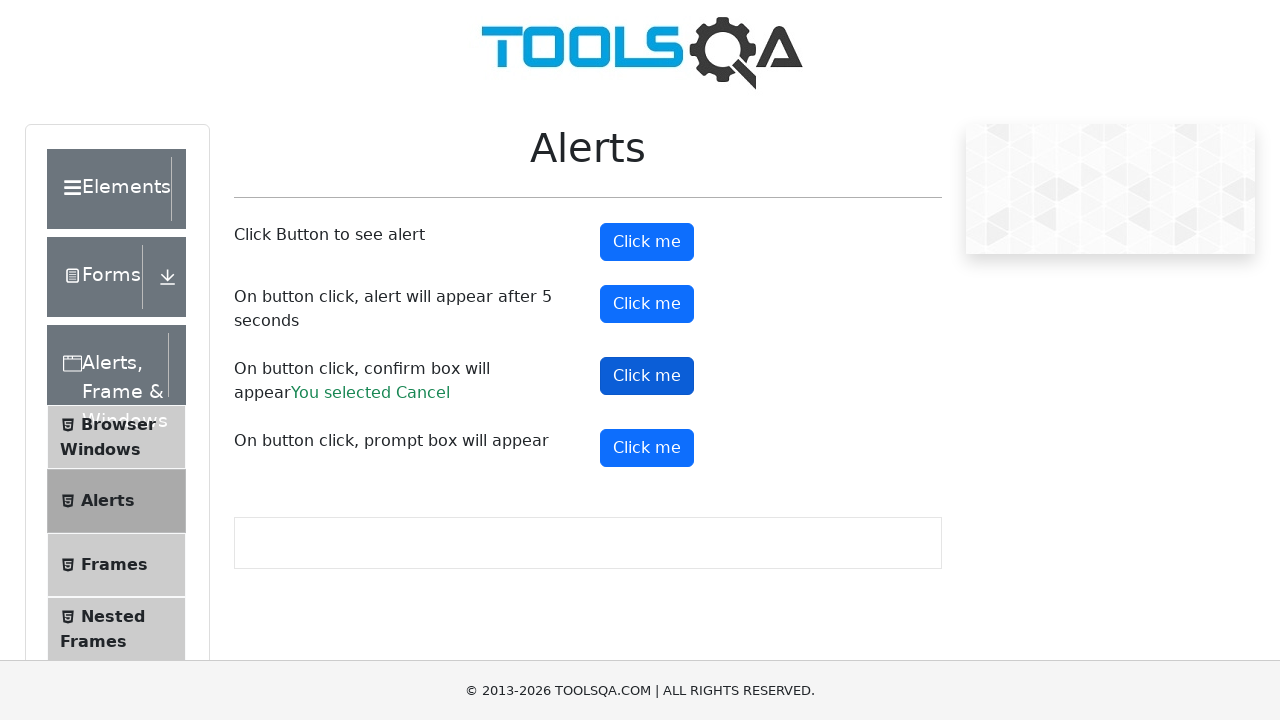